Navigates to a Selenium practice page and verifies the presence of links and buttons on the page

Starting URL: https://www.tutorialspoint.com/selenium/selenium_automation_practice.htm

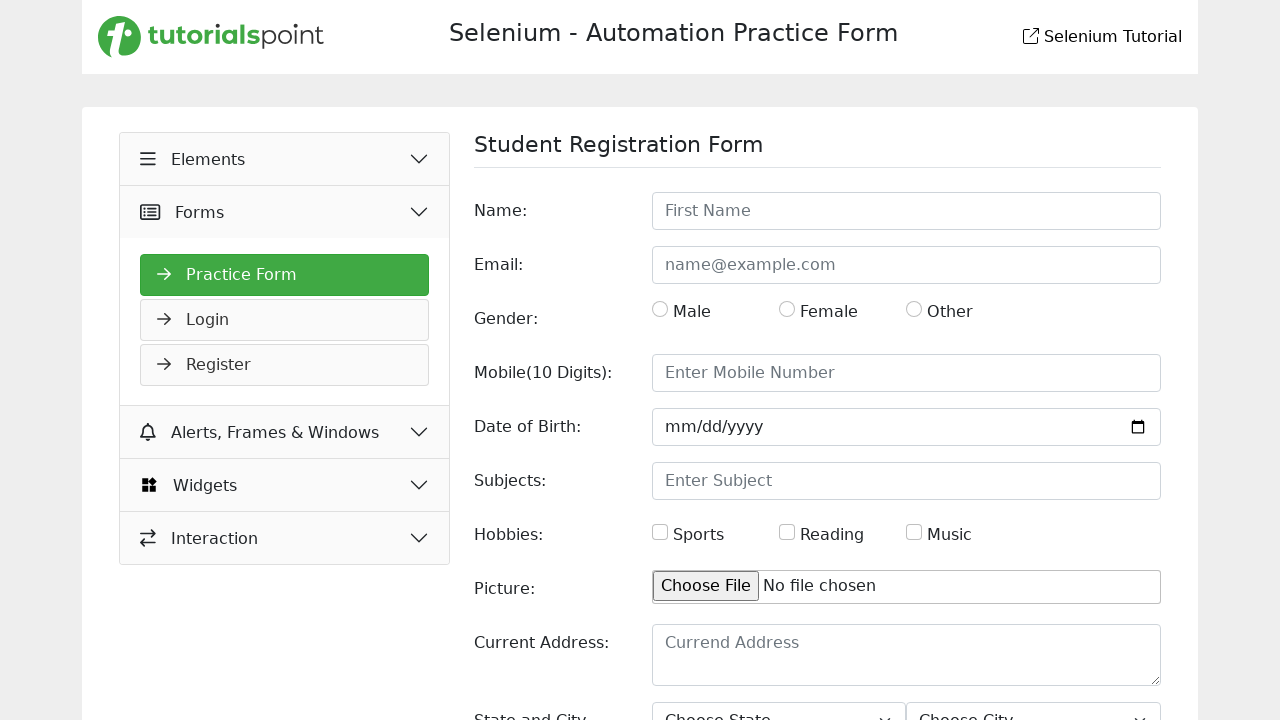

Waited for page to fully load (networkidle state)
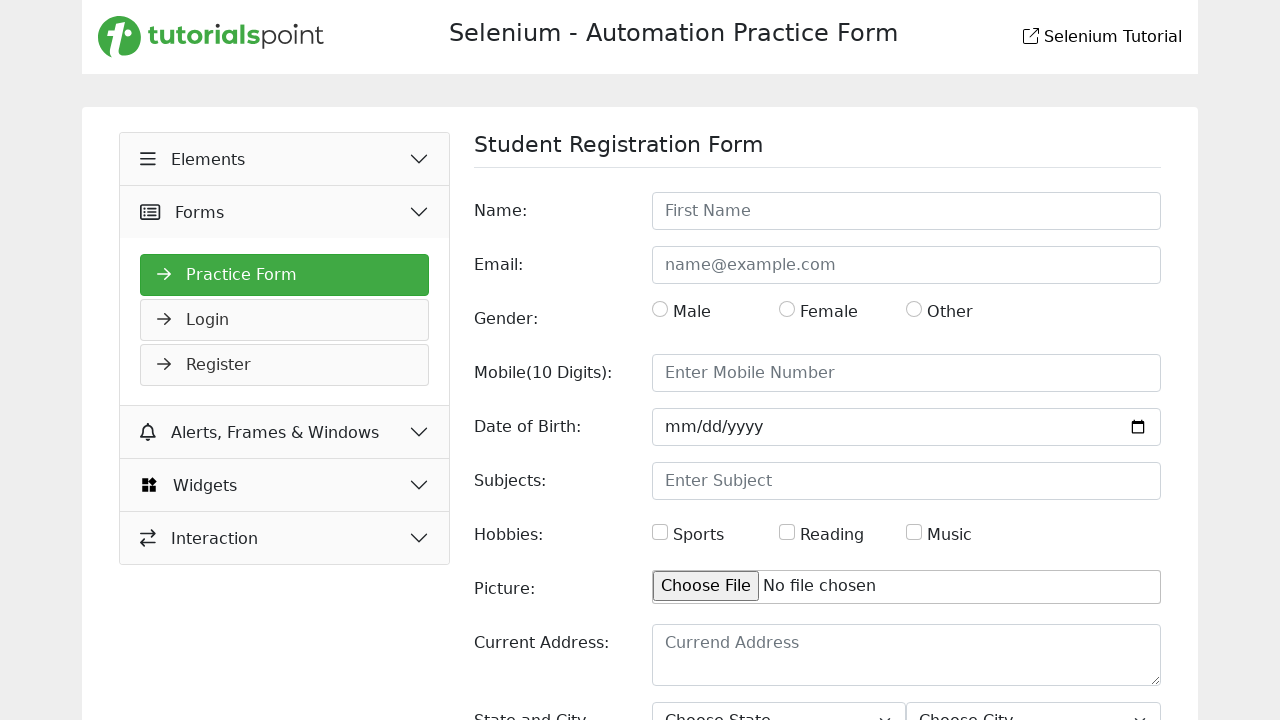

Verified that links are present and visible on the page
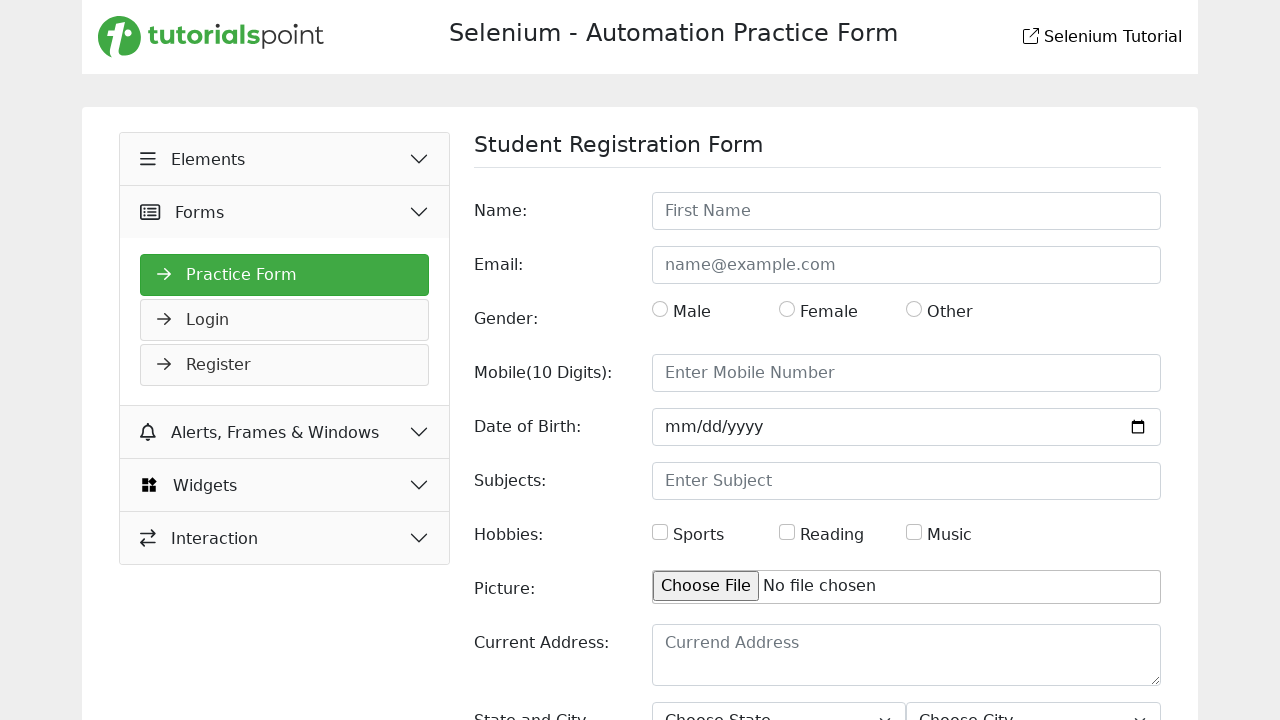

Verified that buttons are present and visible on the page
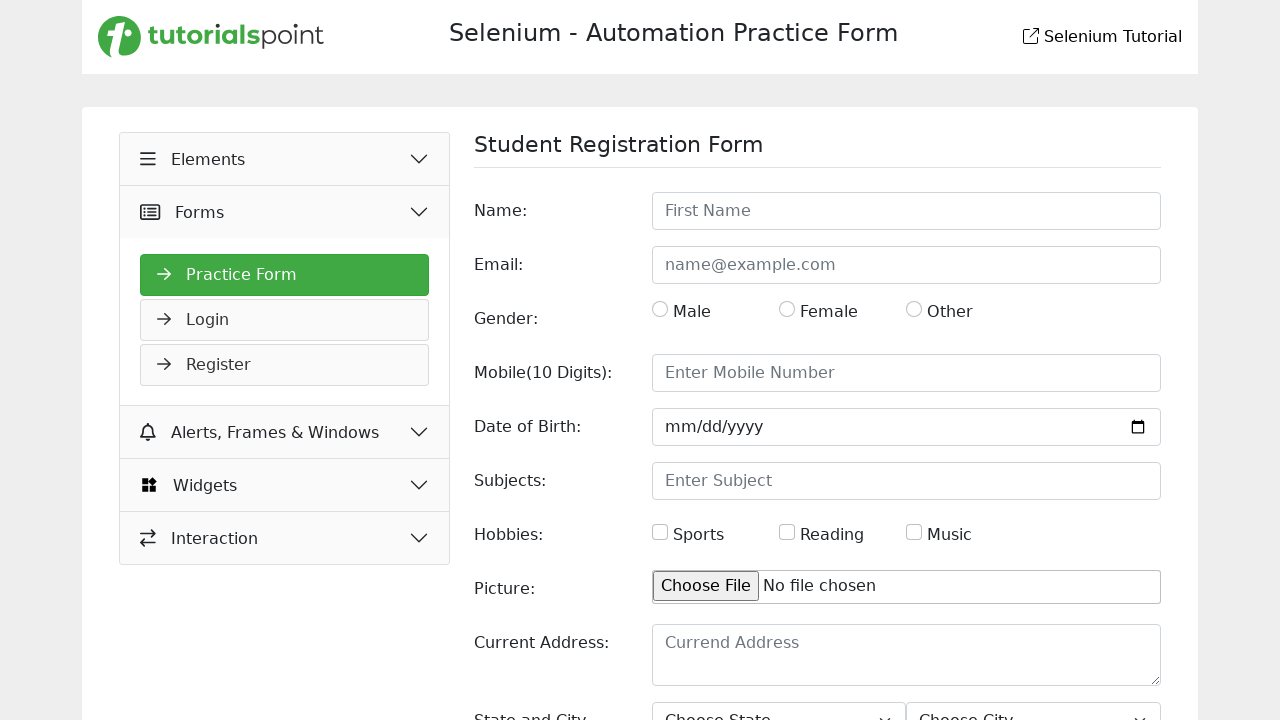

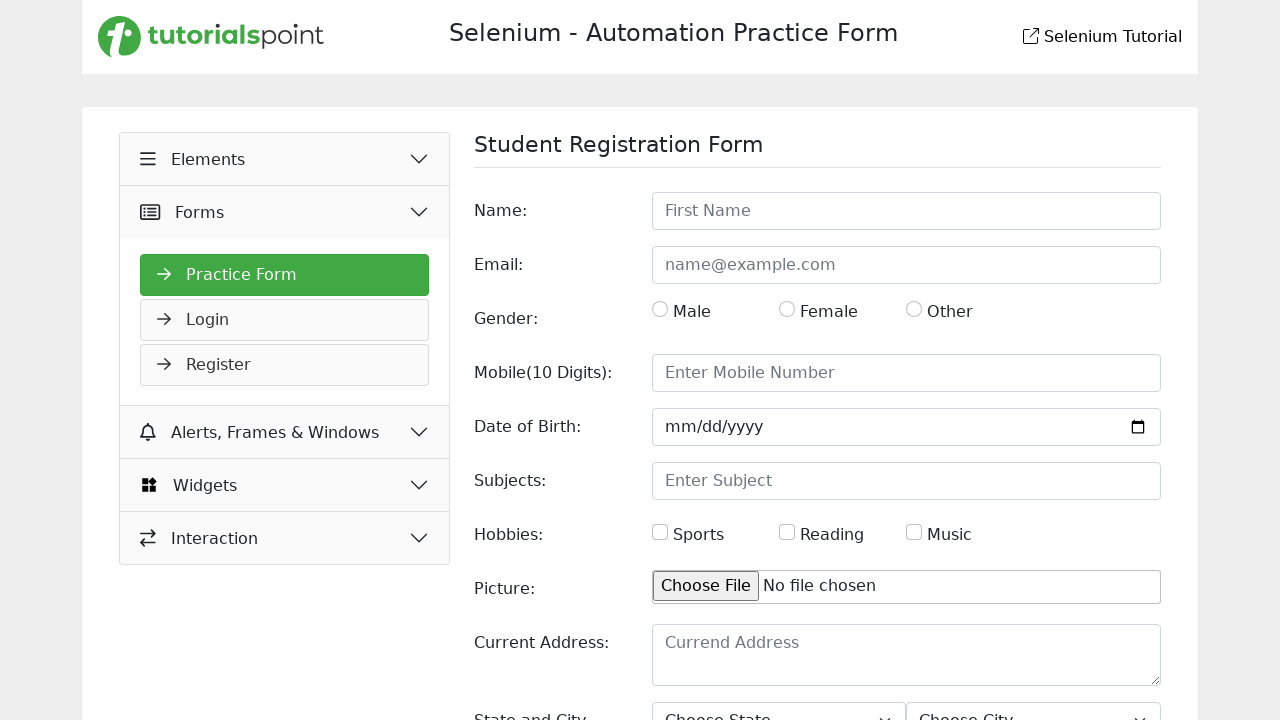